Tests the speed dropdown menu by clicking to open it, waiting for items to load, then selecting "Fast"

Starting URL: https://jqueryui.com/resources/demos/selectmenu/default.html

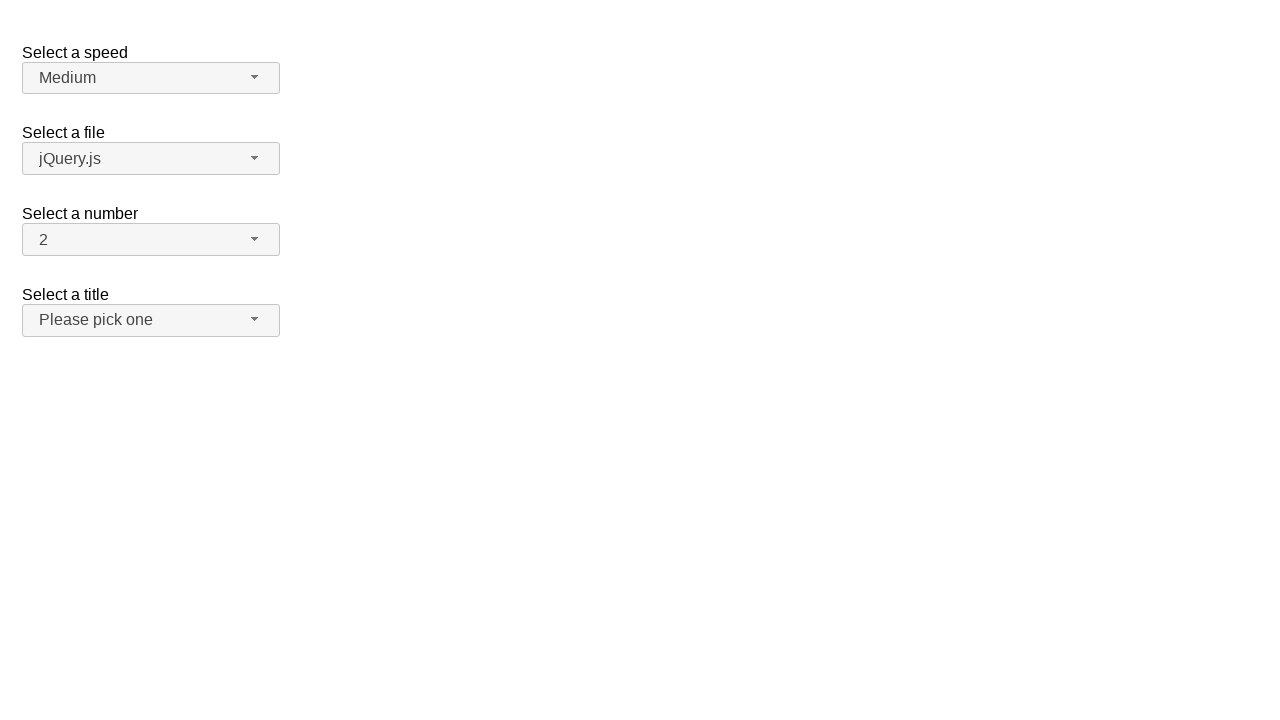

Clicked speed dropdown button to open menu at (151, 78) on span#speed-button
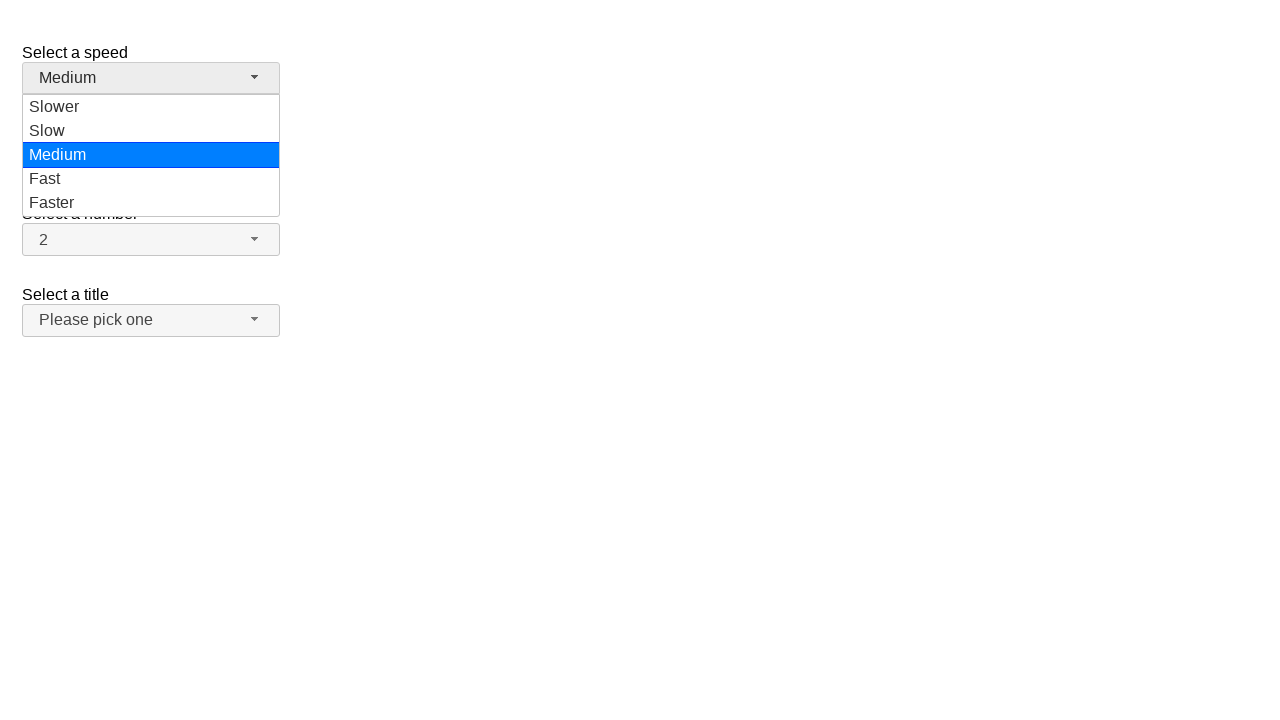

Speed dropdown menu items loaded
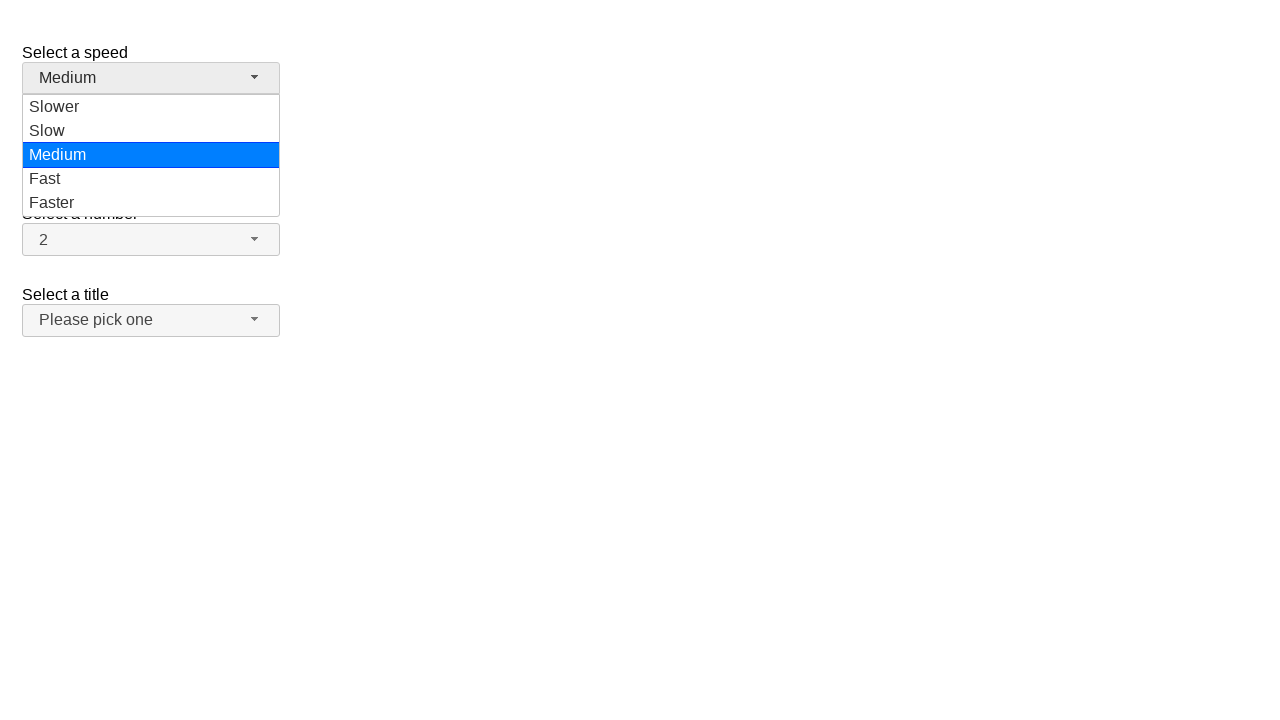

Selected 'Fast' option from speed dropdown menu at (151, 179) on ul#speed-menu div >> nth=3
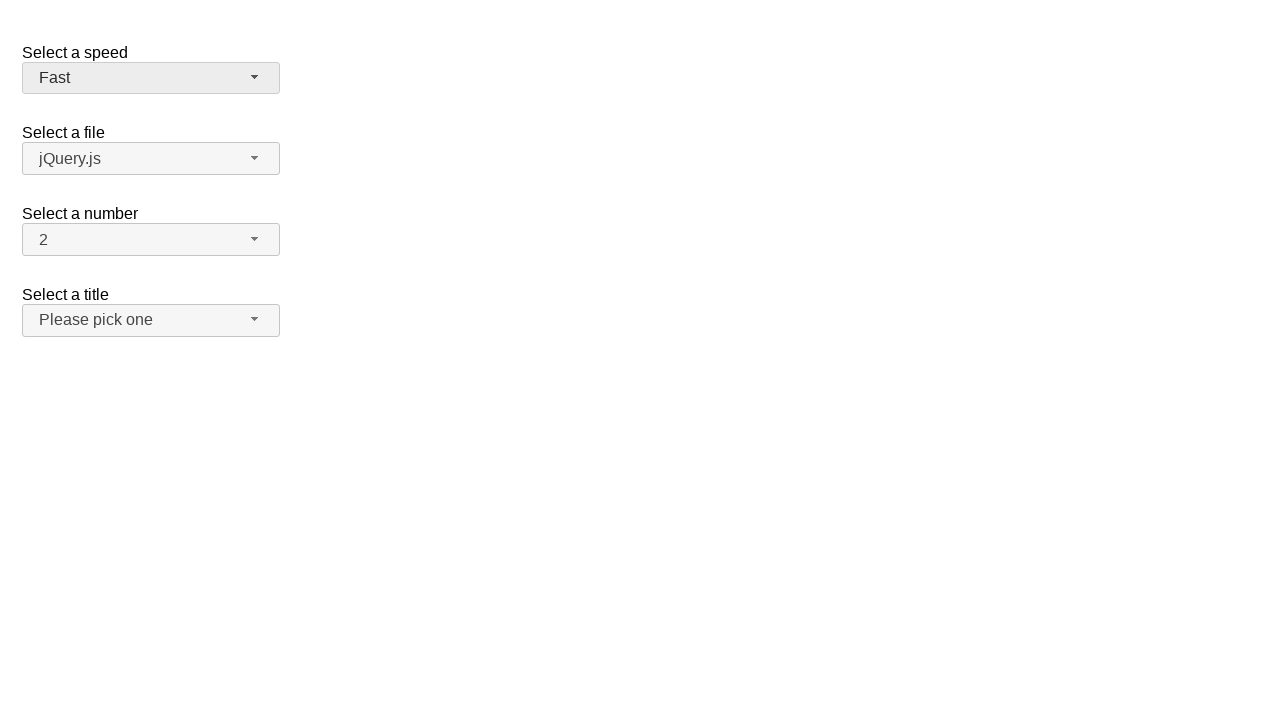

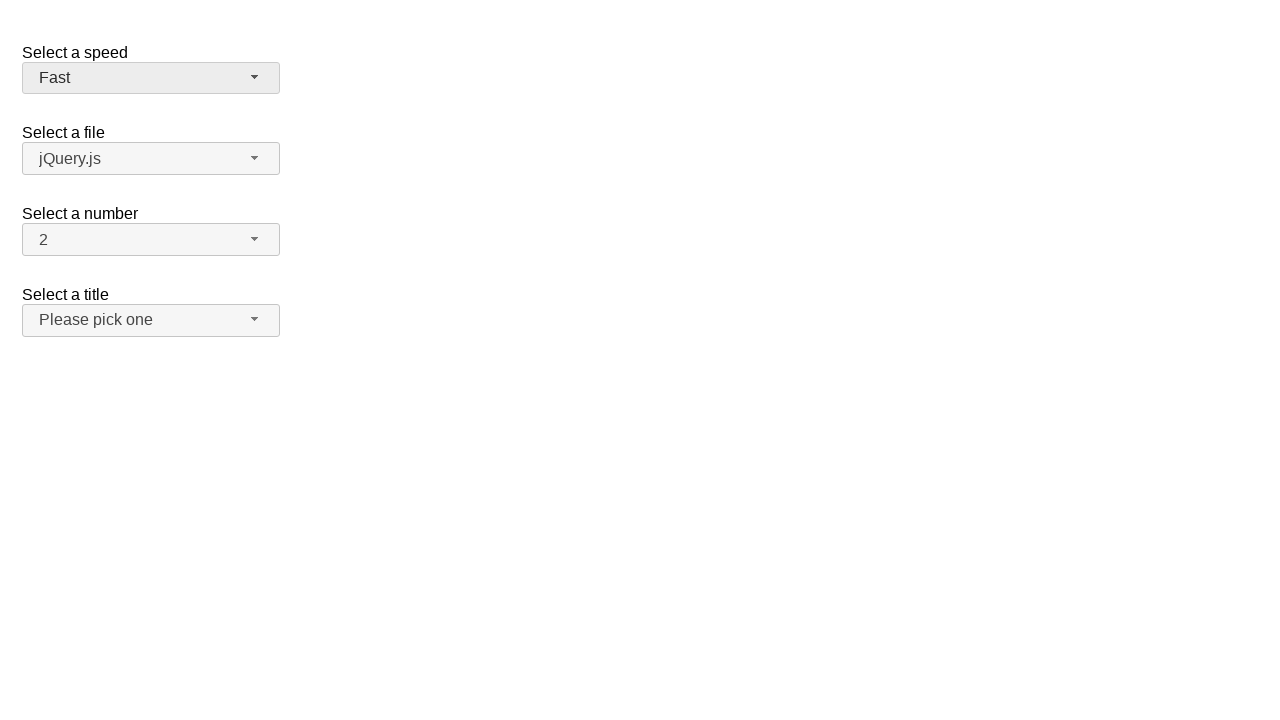